Tests autocomplete functionality by typing a letter and selecting a black color from the suggestions in a single-select field

Starting URL: https://demoqa.com/auto-complete

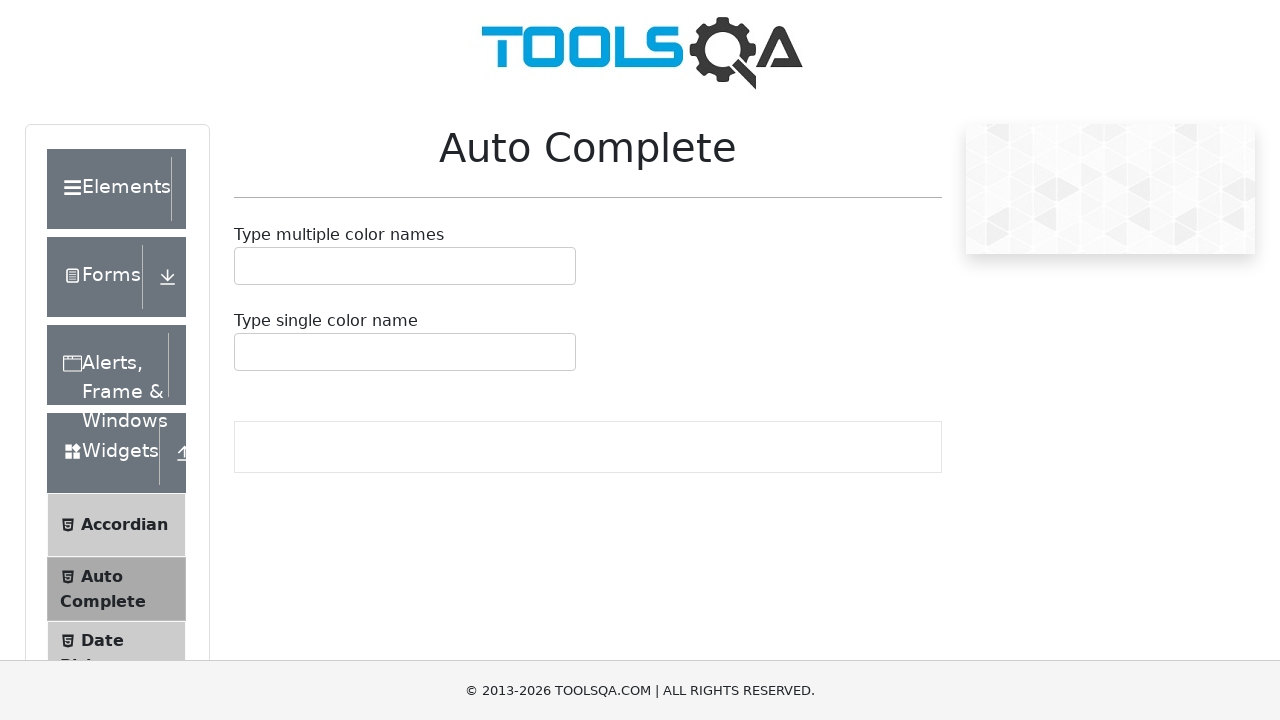

Typed 'b' in the single color autocomplete input field on #autoCompleteSingleInput
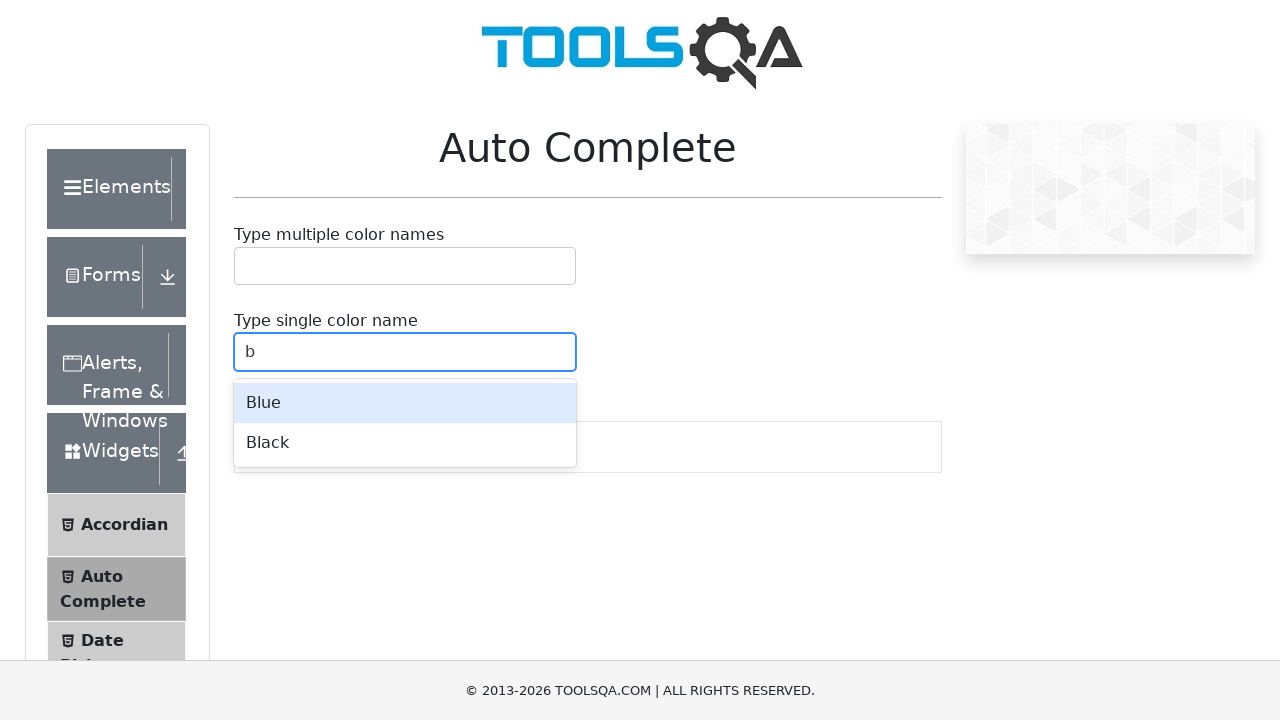

Autocomplete suggestions menu appeared
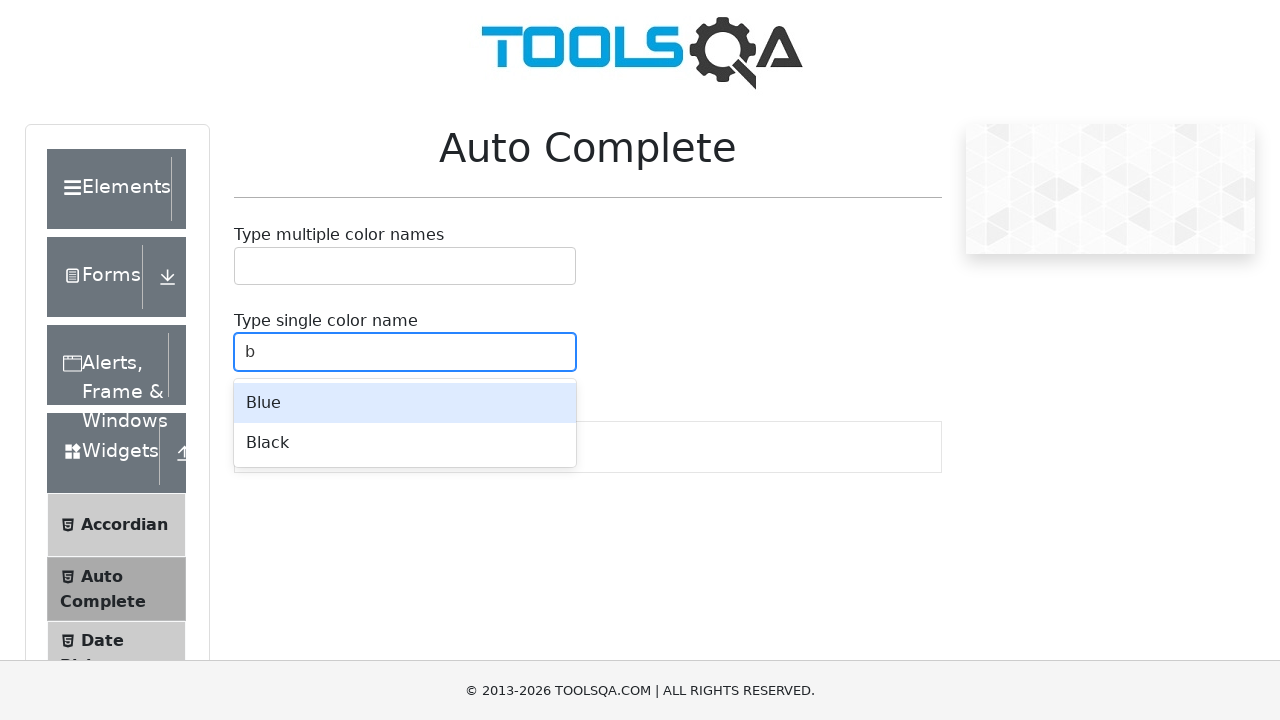

Clicked on Black color option from suggestions at (405, 443) on text=Black
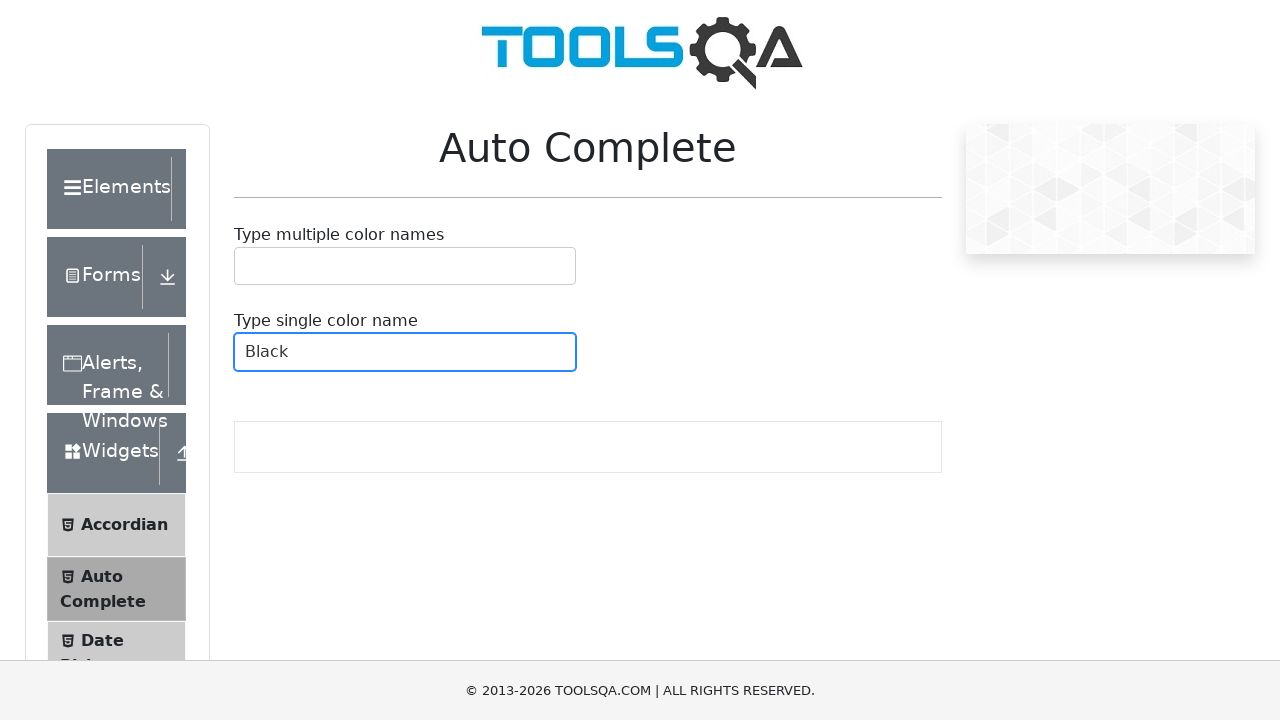

Verified that Black color is now selected in the field
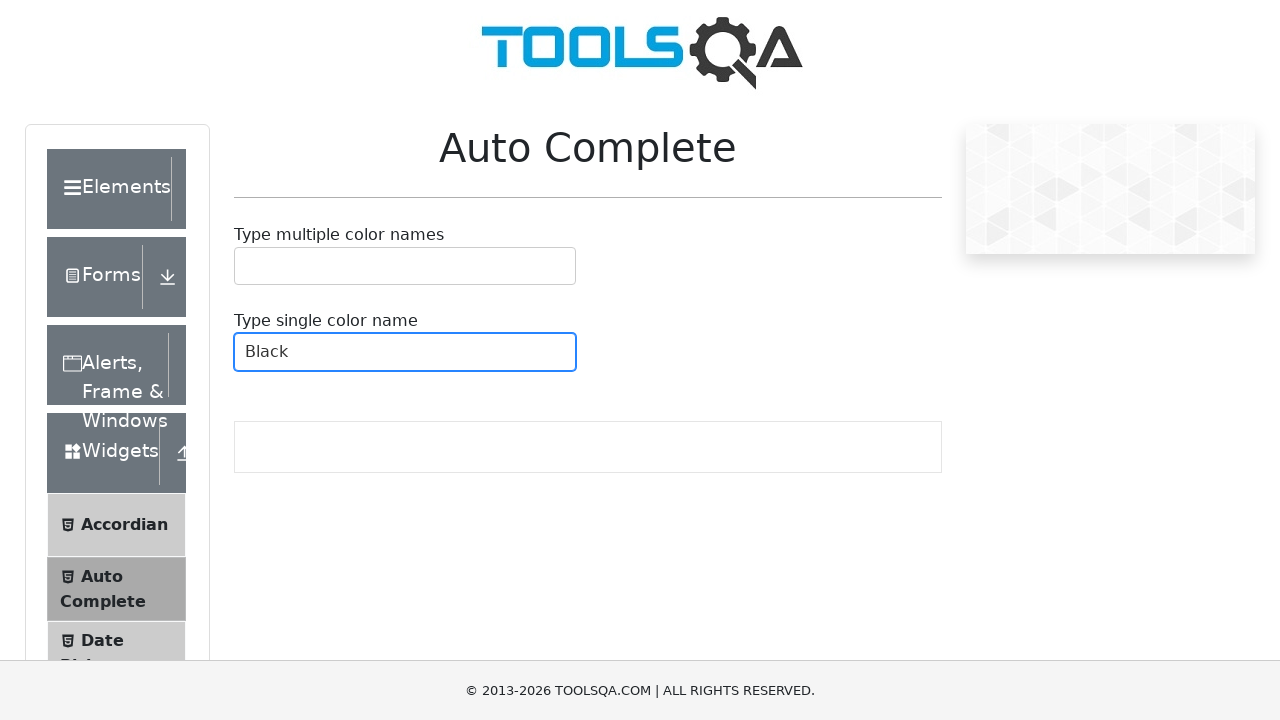

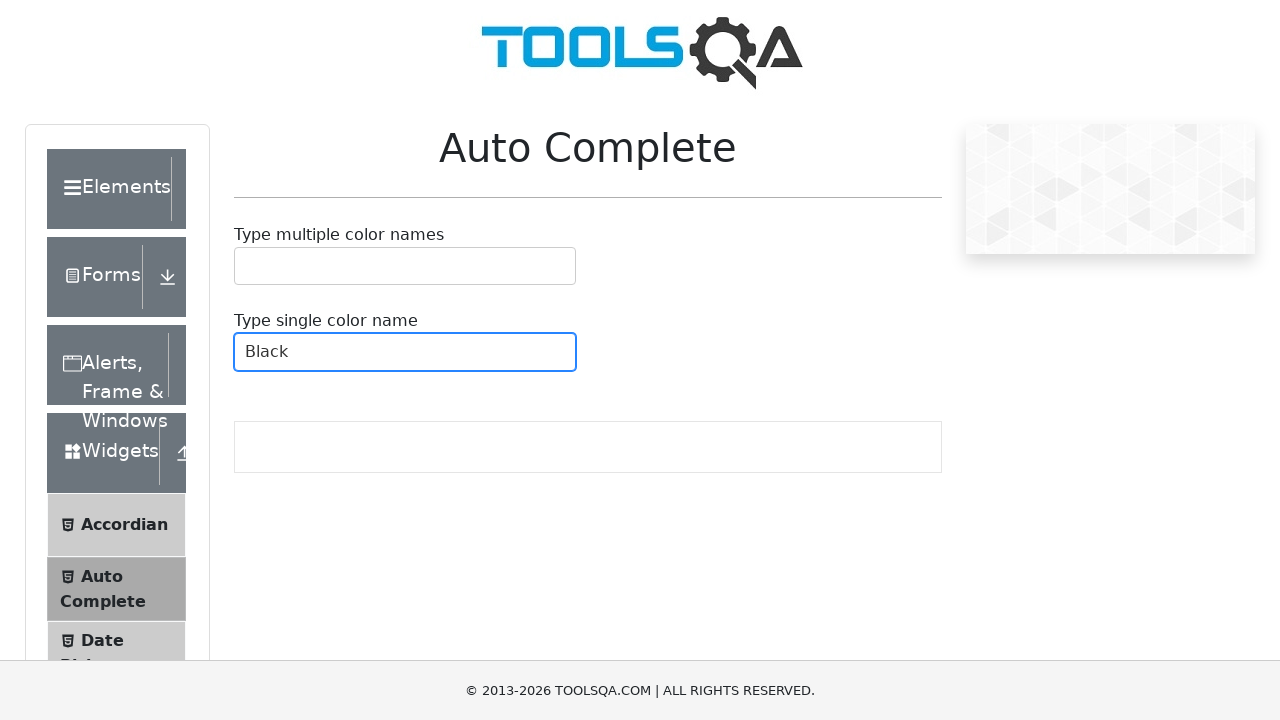